Tests the Rust Playground by writing a simple println! program in the editor, running it, and verifying the output contains the expected text.

Starting URL: https://play.rust-lang.org

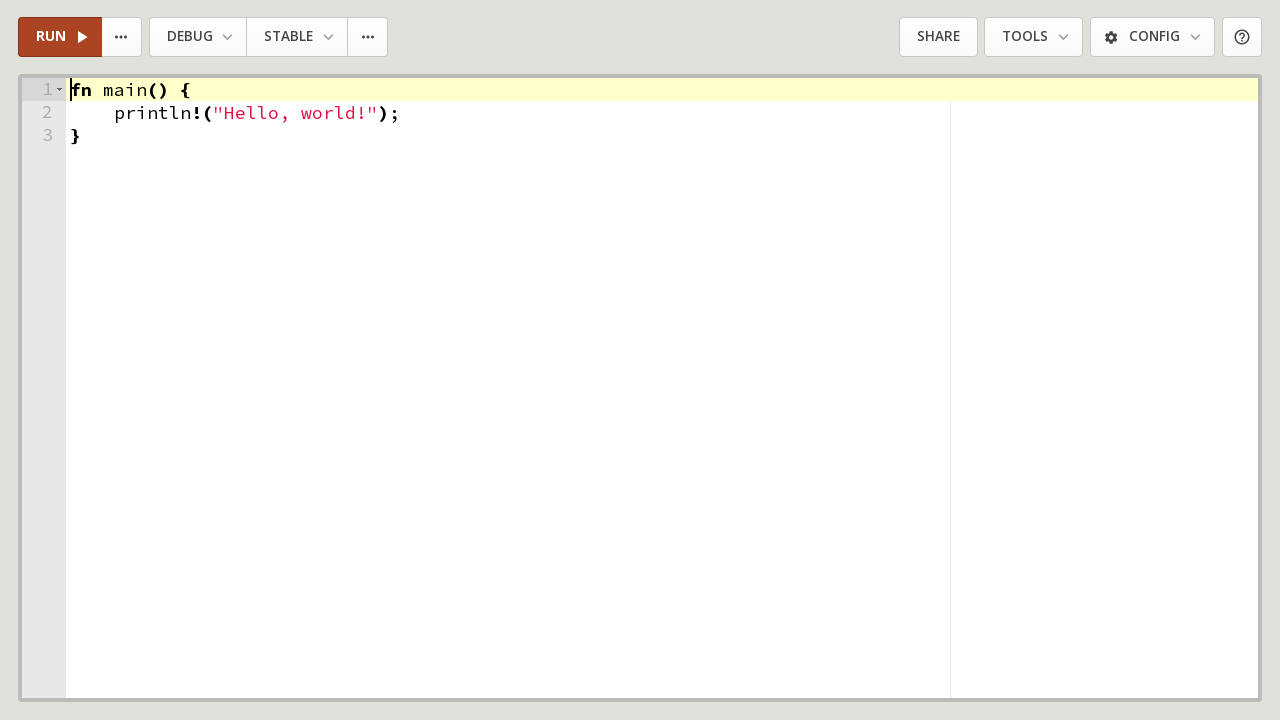

Waited for playground to load
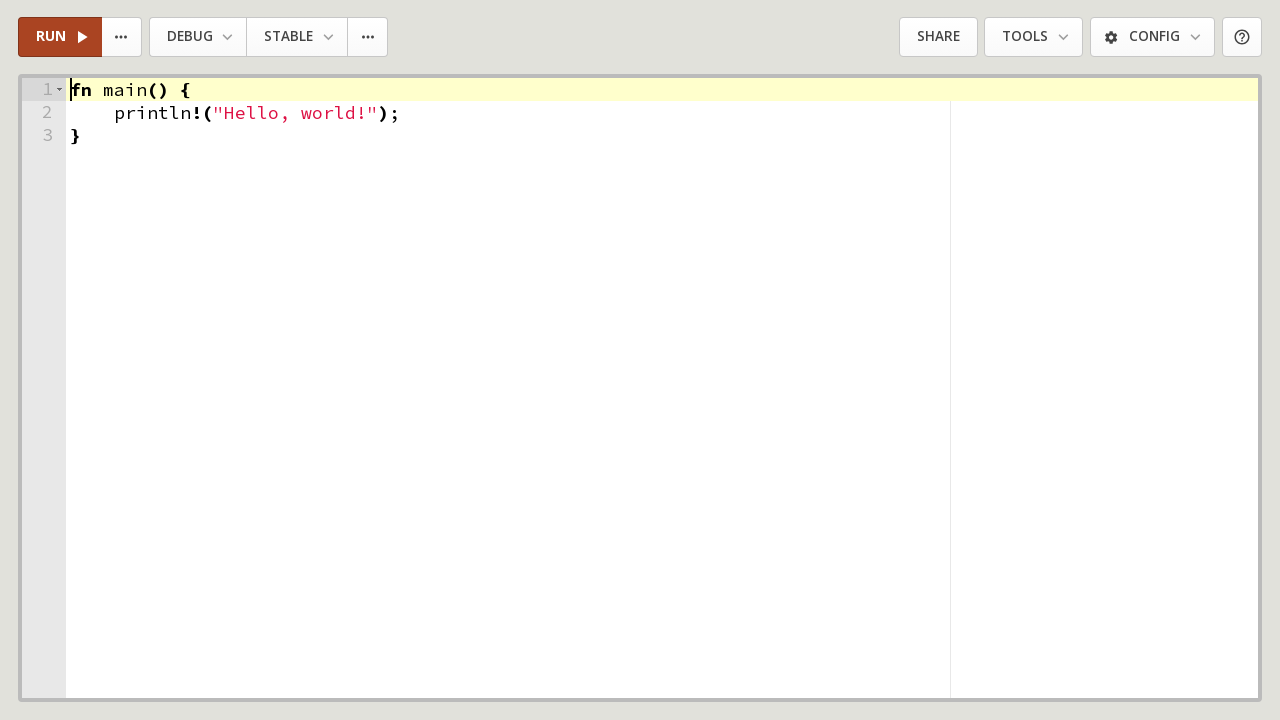

Waited for editor textarea to be ready
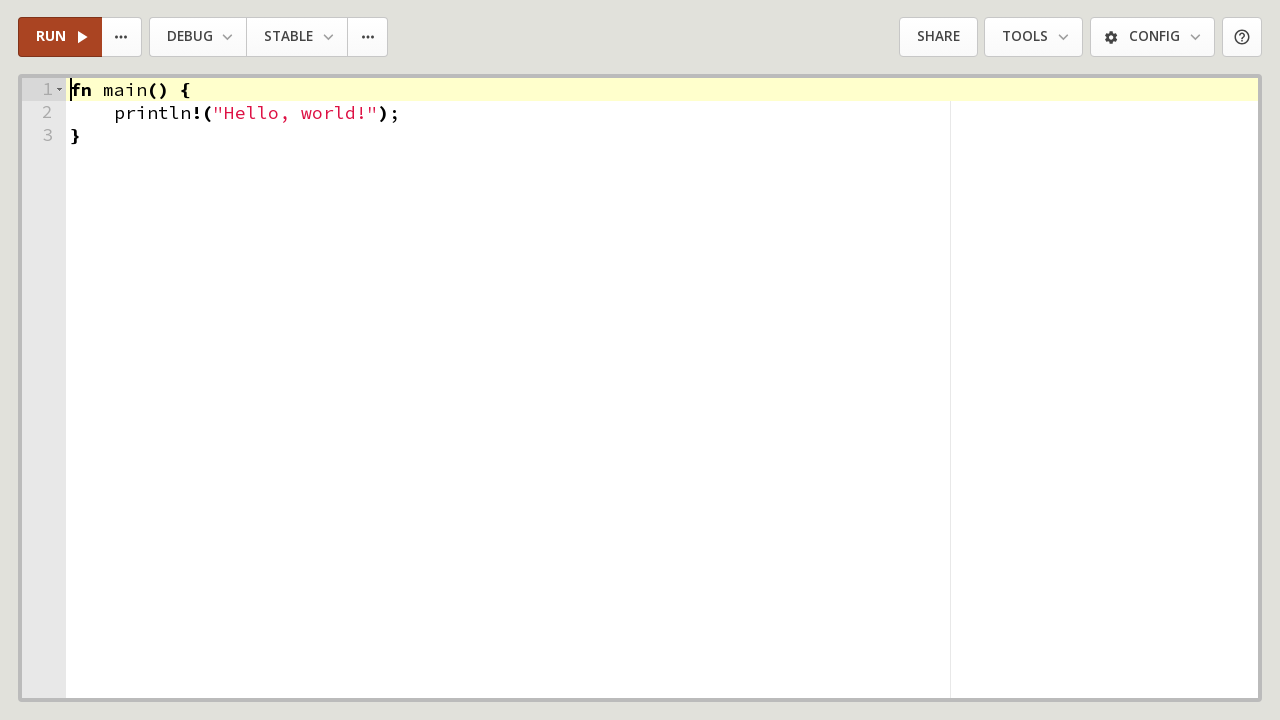

Selected all existing code in editor on .ace_editor textarea
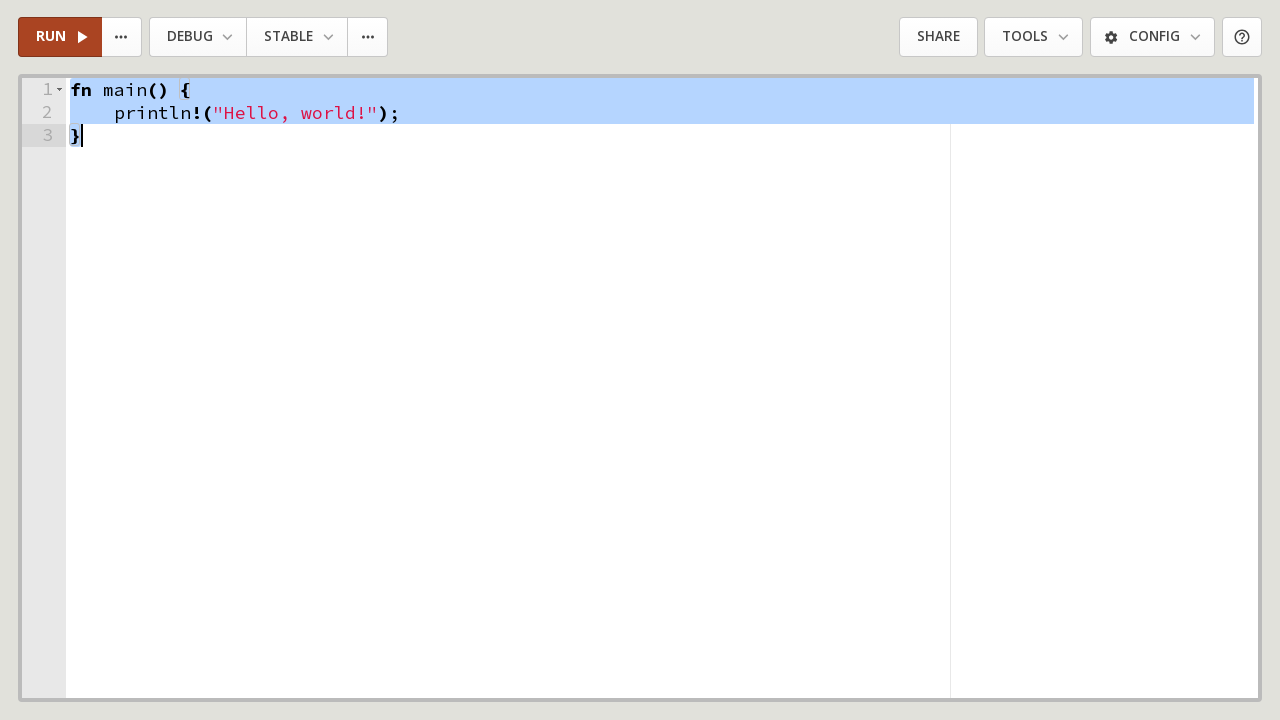

Waited 300ms for selection to process
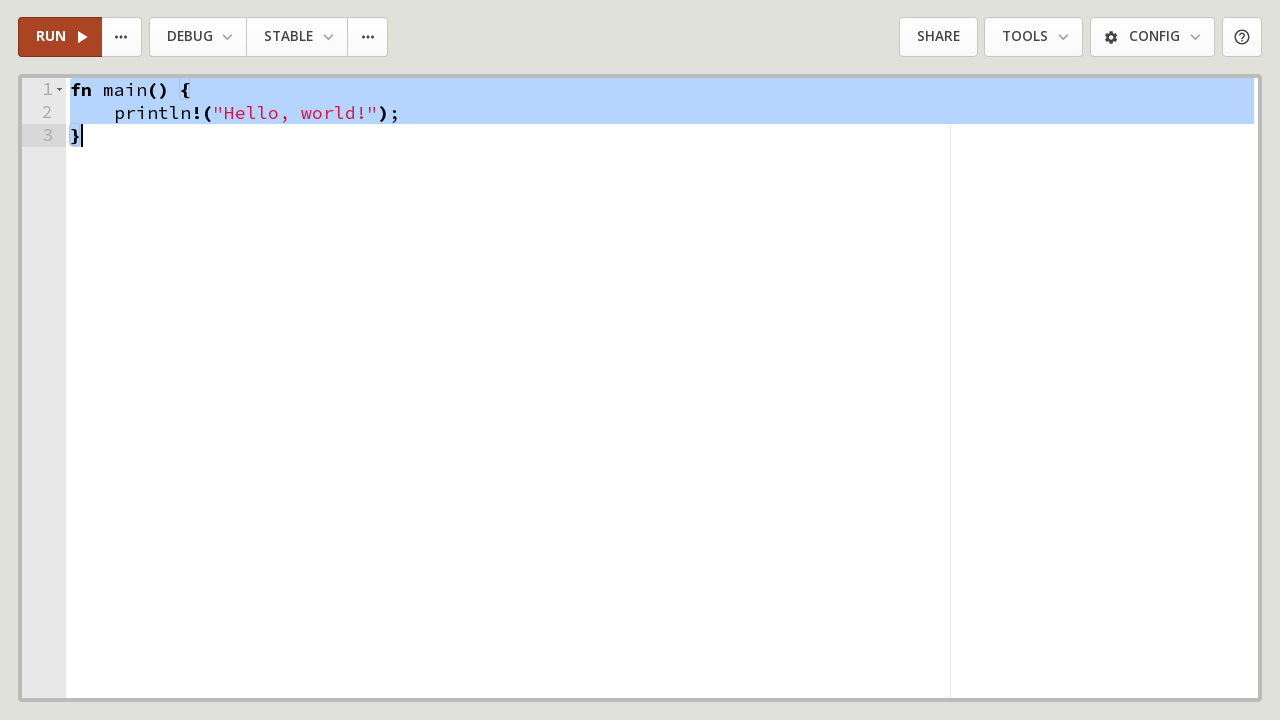

Typed Rust code with println! macro into editor on .ace_editor textarea
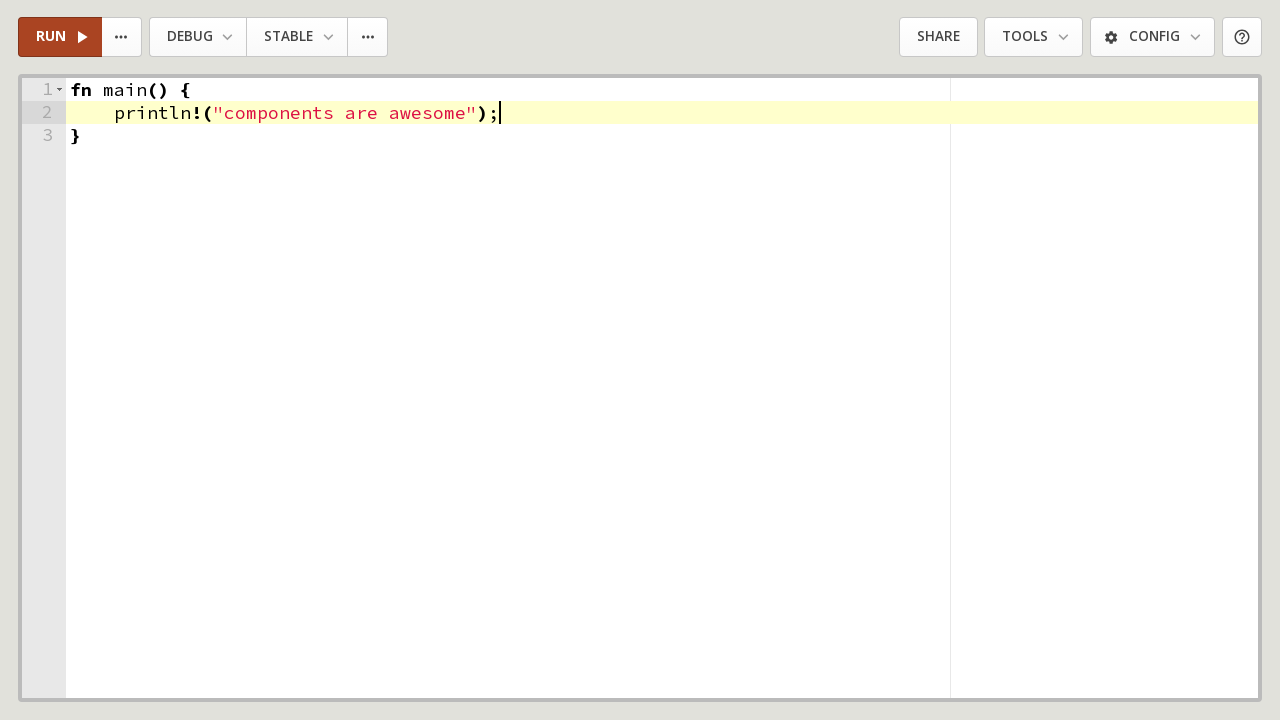

Waited for ace_content to be visible
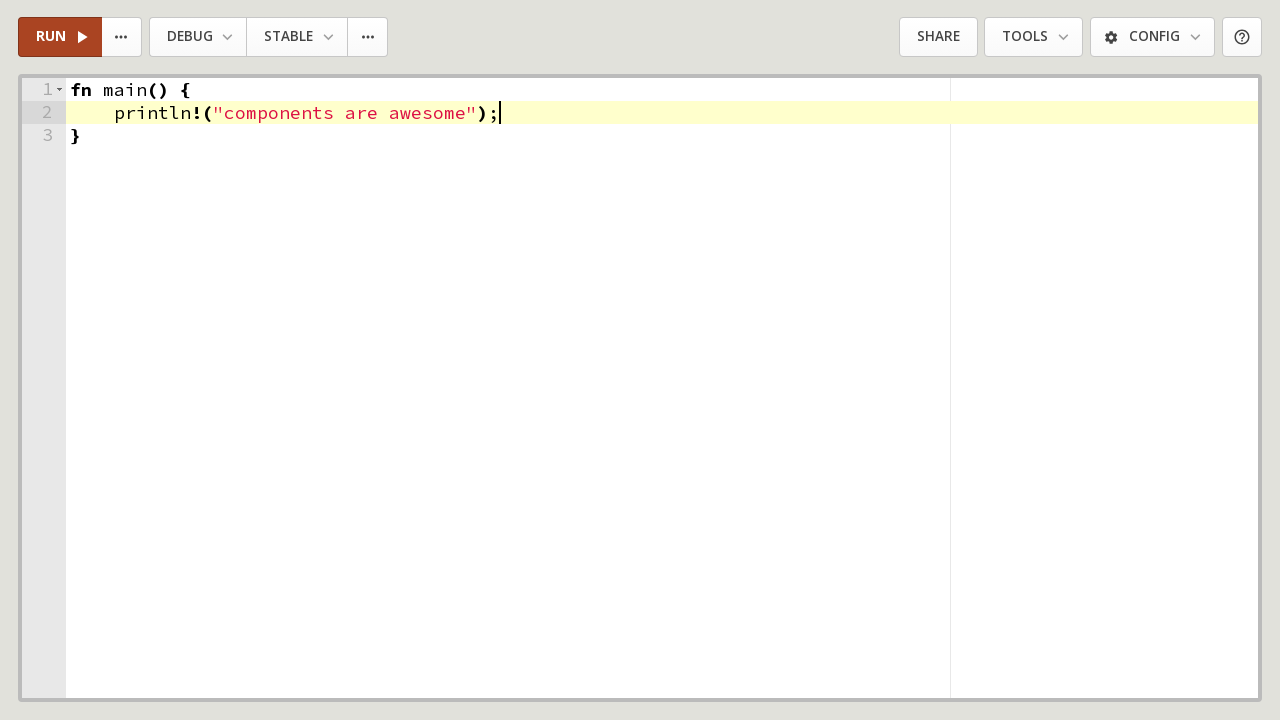

Editor content confirmed visible
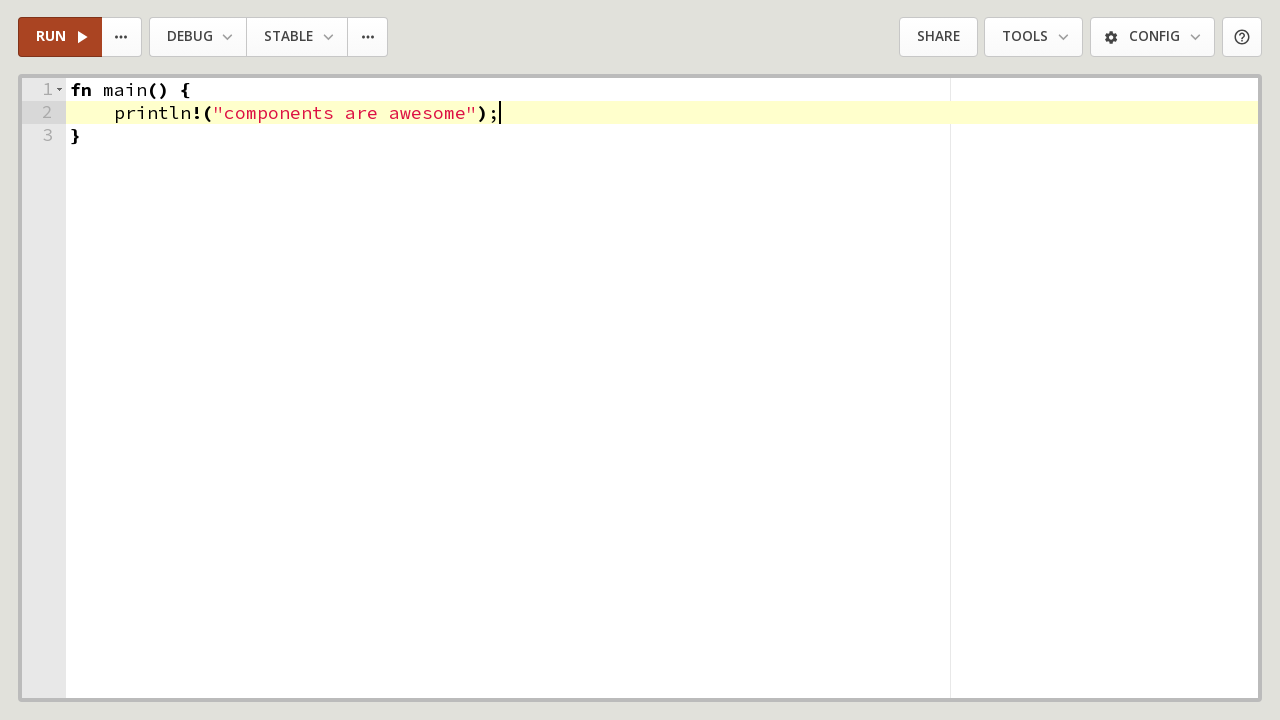

Clicked the Run button to execute code at (60, 37) on button:has-text('Run')
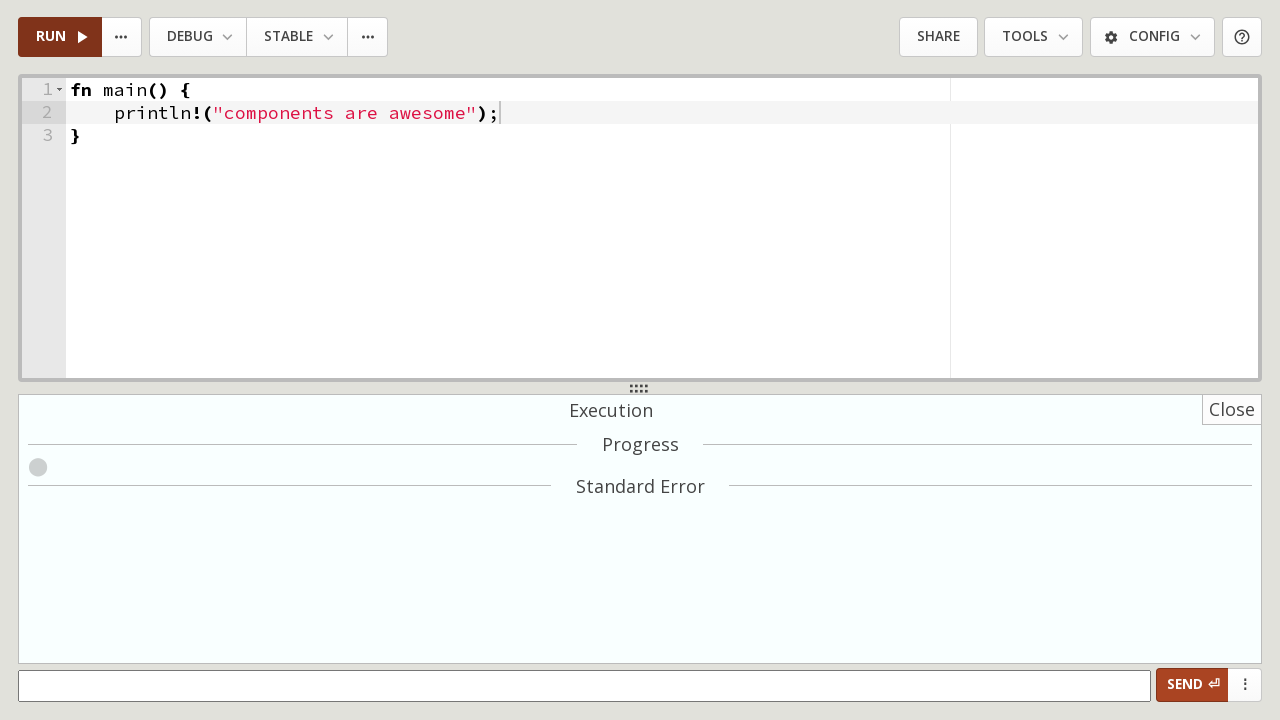

Waited for output stdout code element to appear
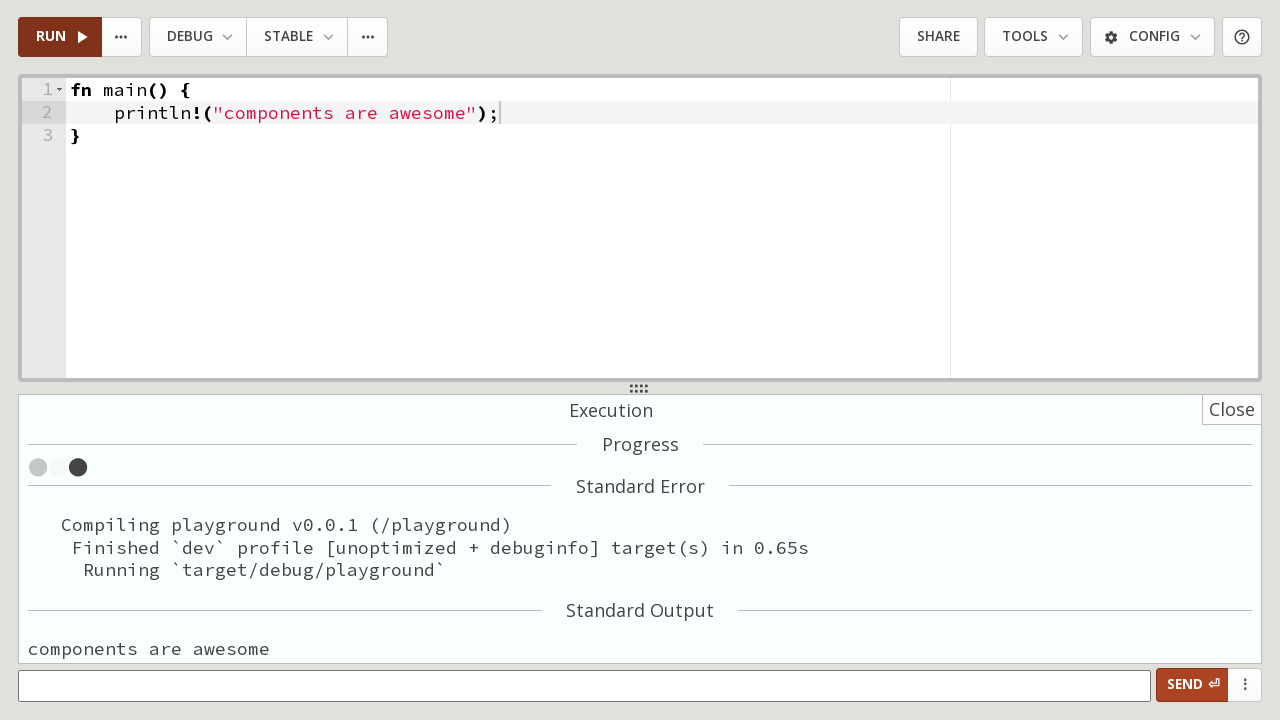

Waited for output stdout code element to be visible
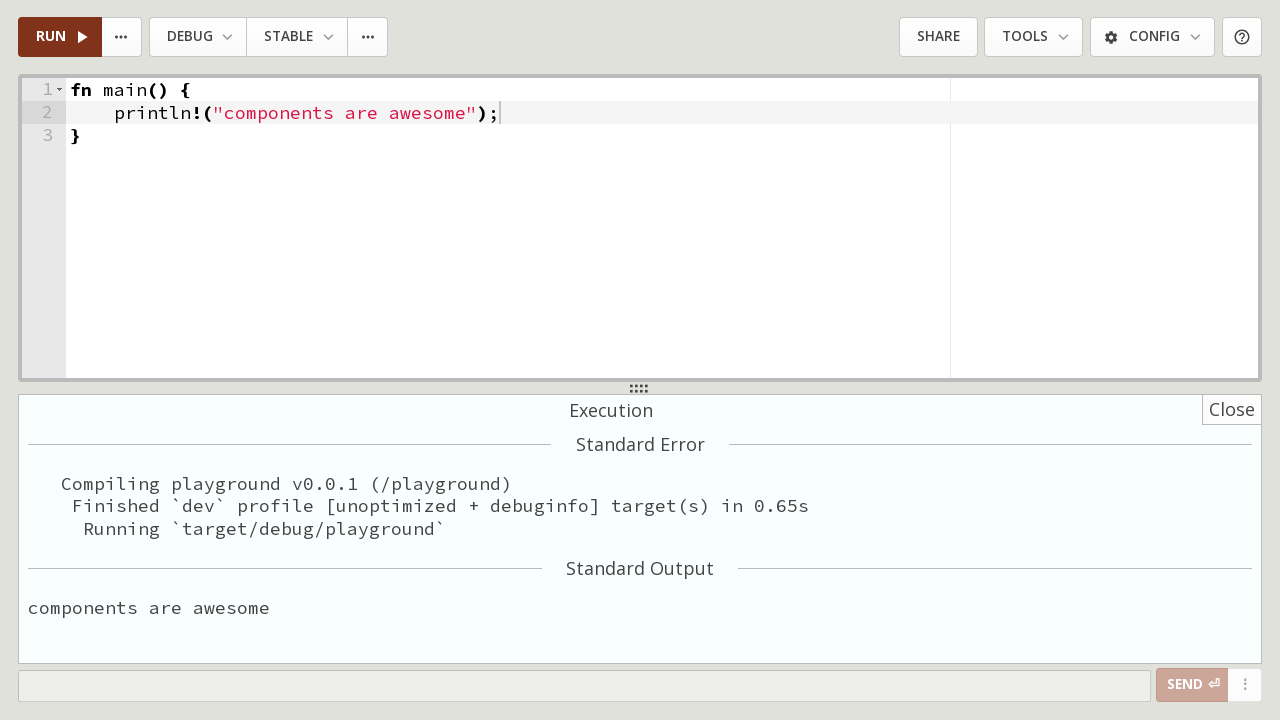

Output element confirmed visible with 30s timeout
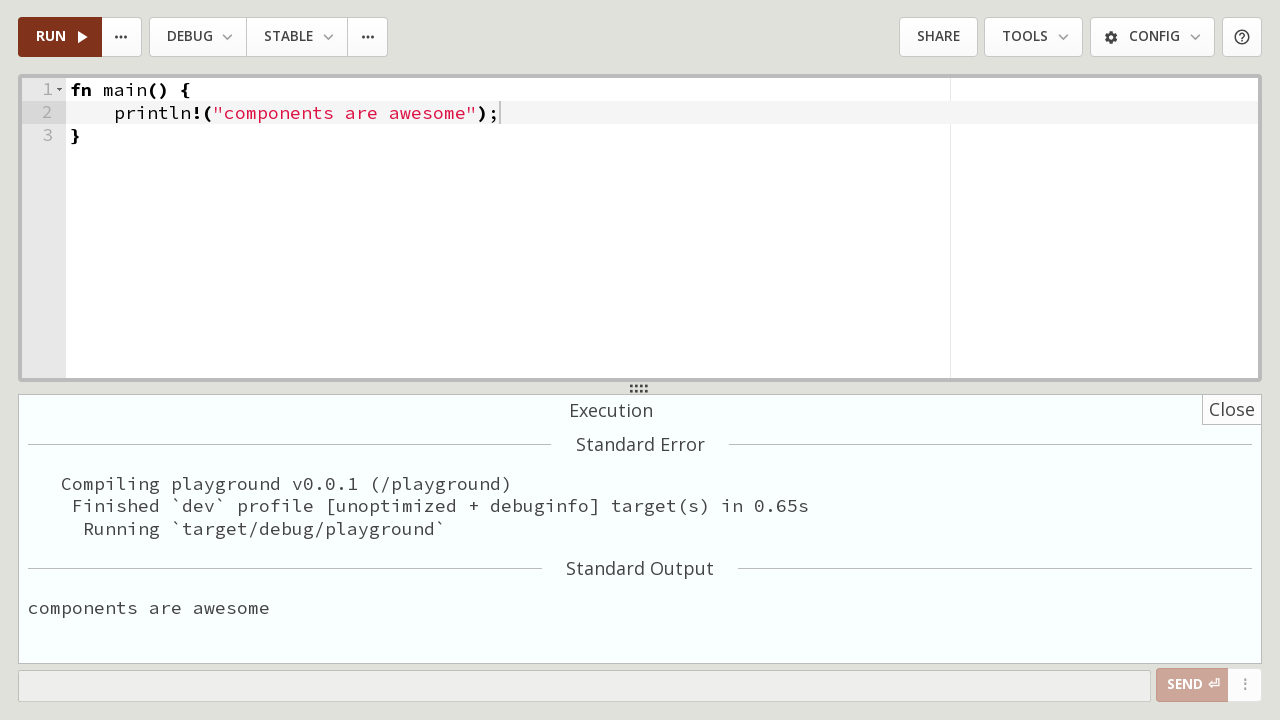

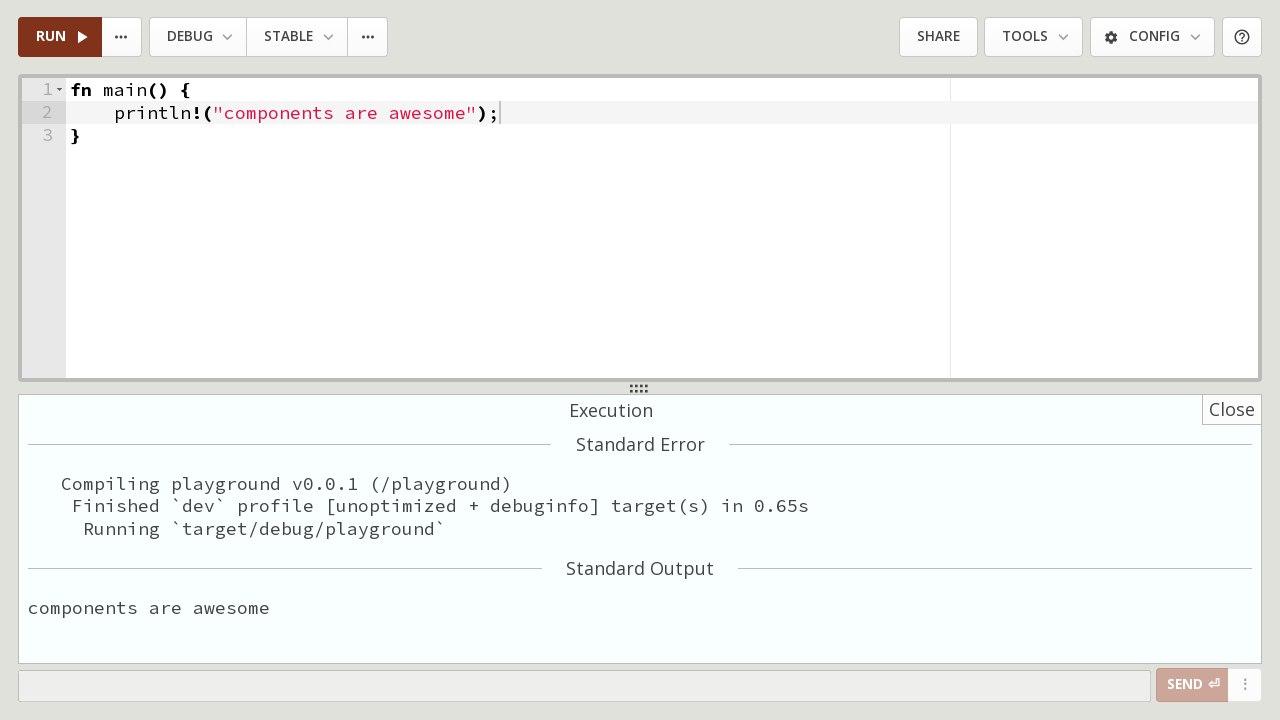